Tests popup window functionality by scrolling to a link, clicking it to open a popup window, and then closing all browser windows

Starting URL: http://omayo.blogspot.com/

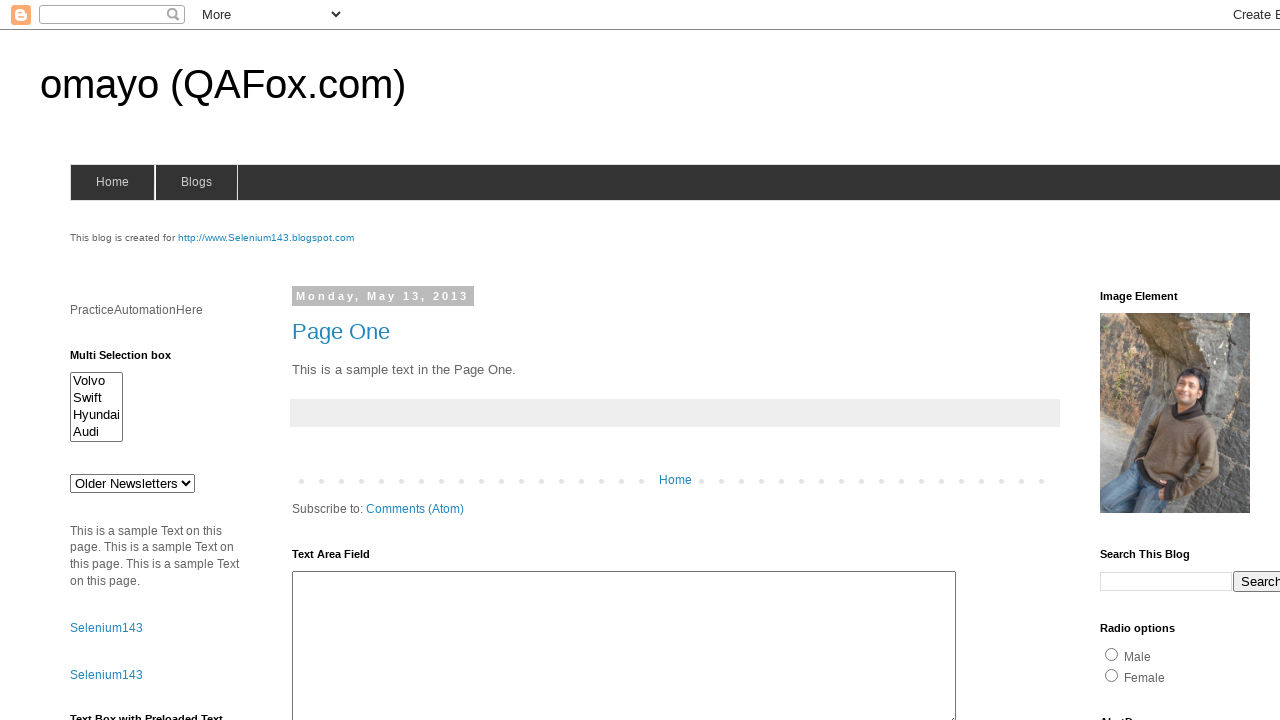

Located the 'open a popup window' link
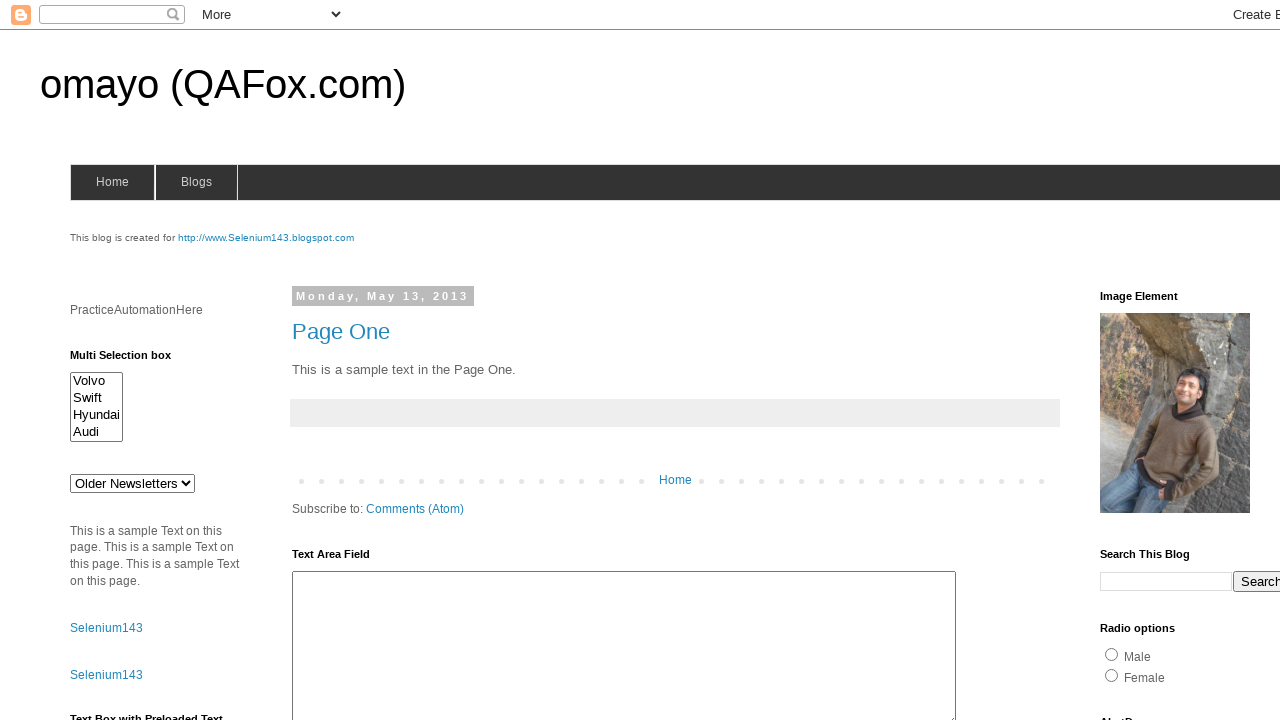

Scrolled to the popup link element
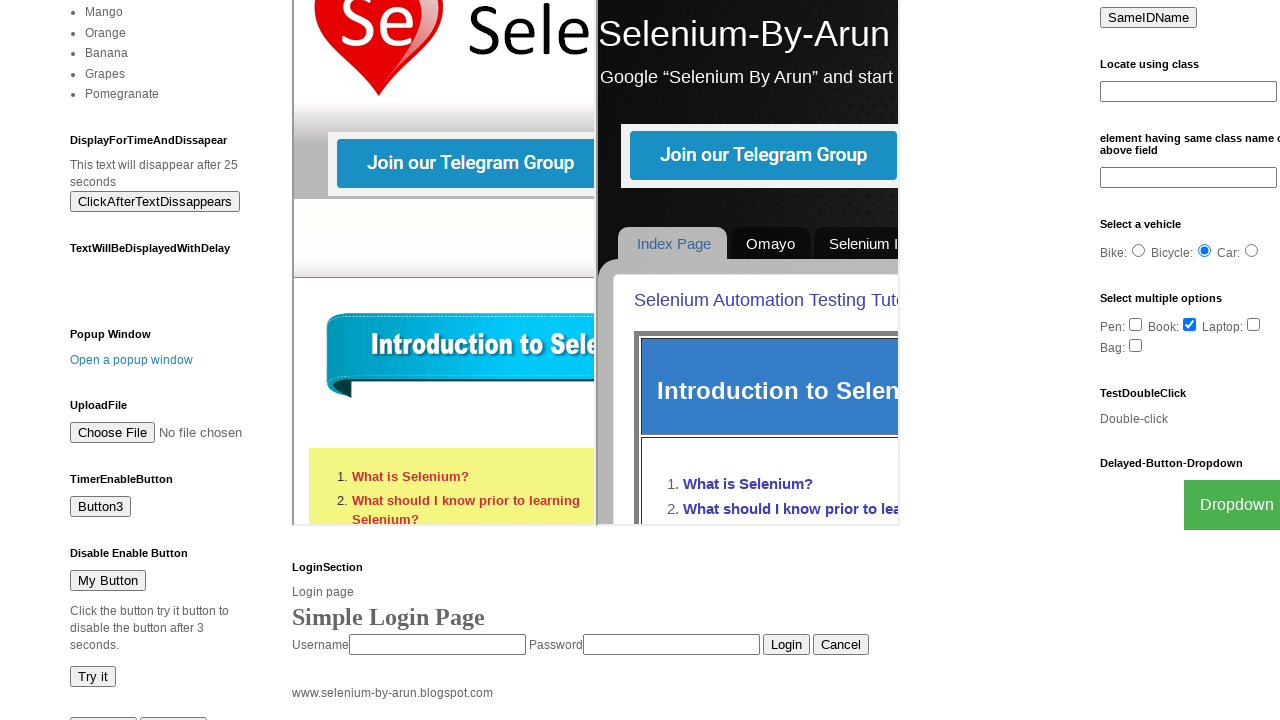

Clicked the popup link to open popup window at (132, 360) on a:text('open a popup window')
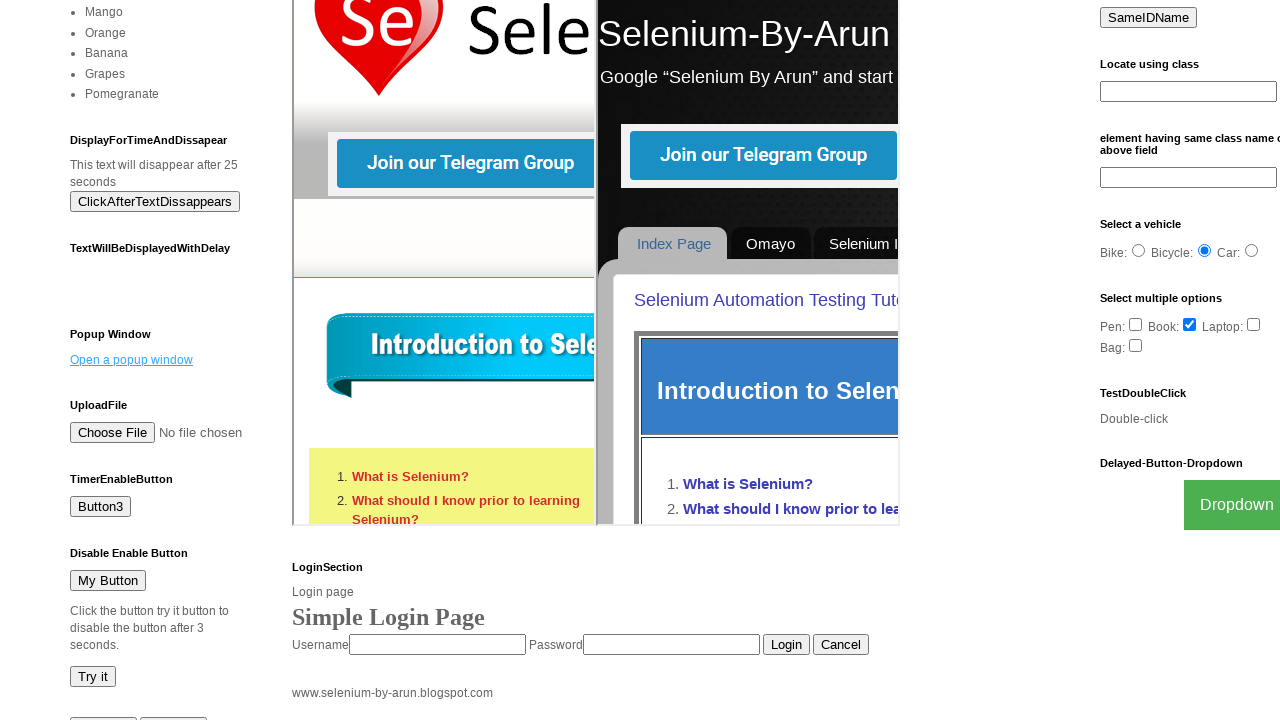

Waited for popup window to open
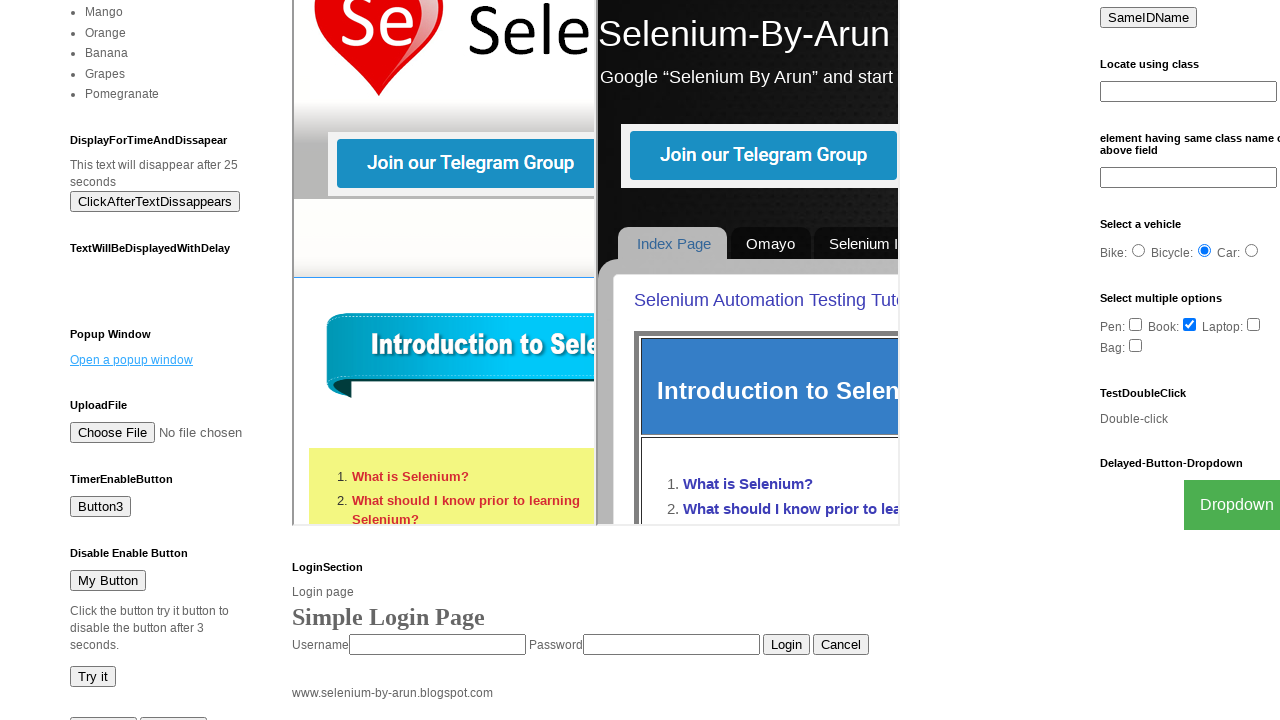

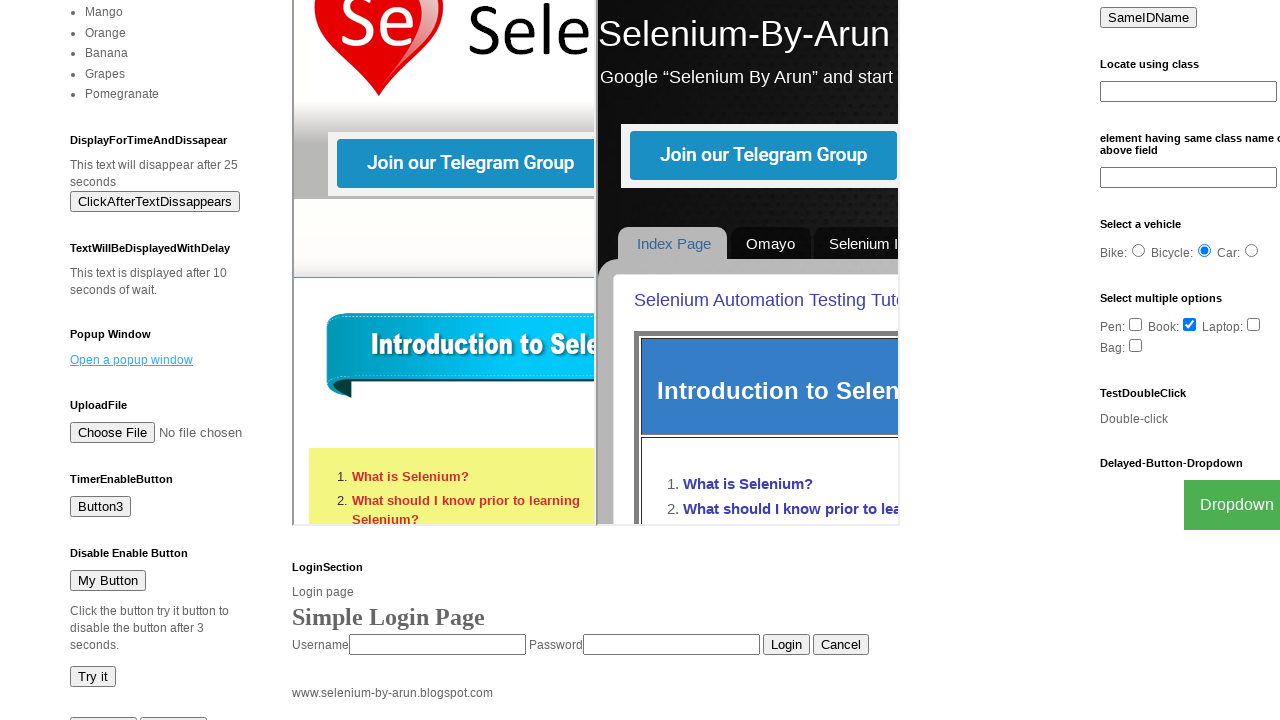